Tests browser navigation commands including forward, back, and refresh functionality, as well as window management operations

Starting URL: https://the-internet.herokuapp.com

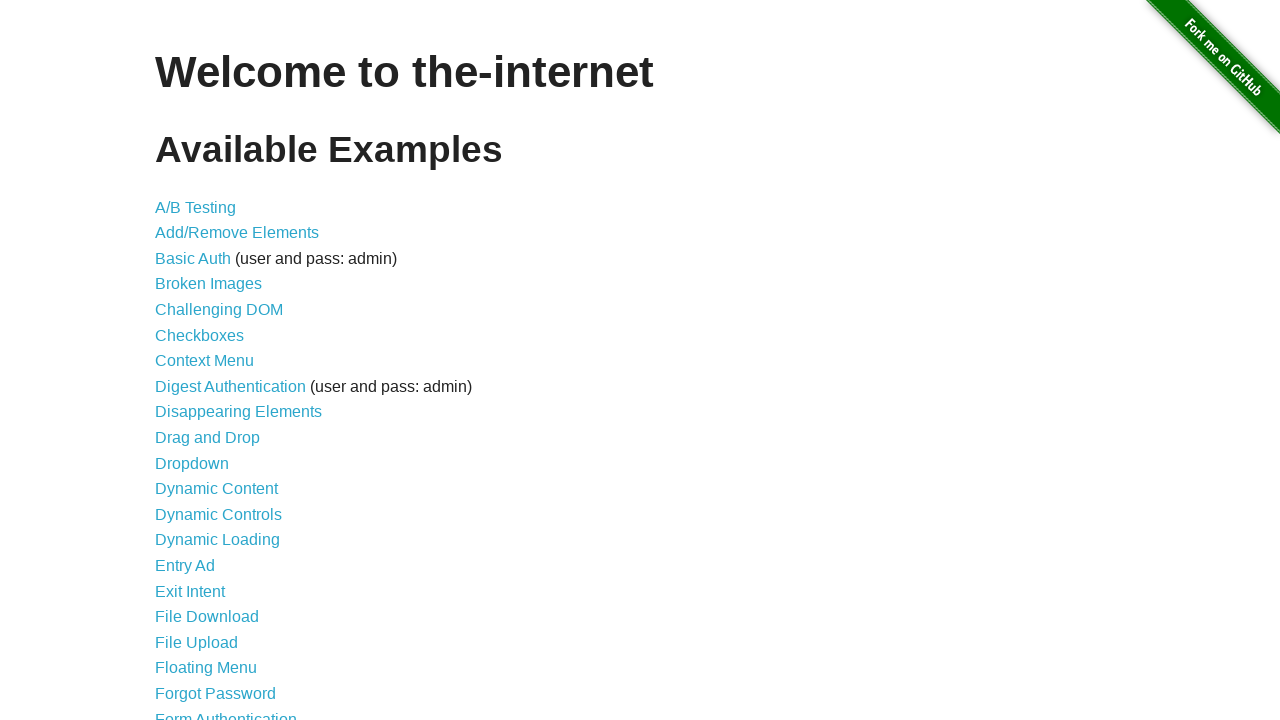

Navigated to login page at https://the-internet.herokuapp.com/login
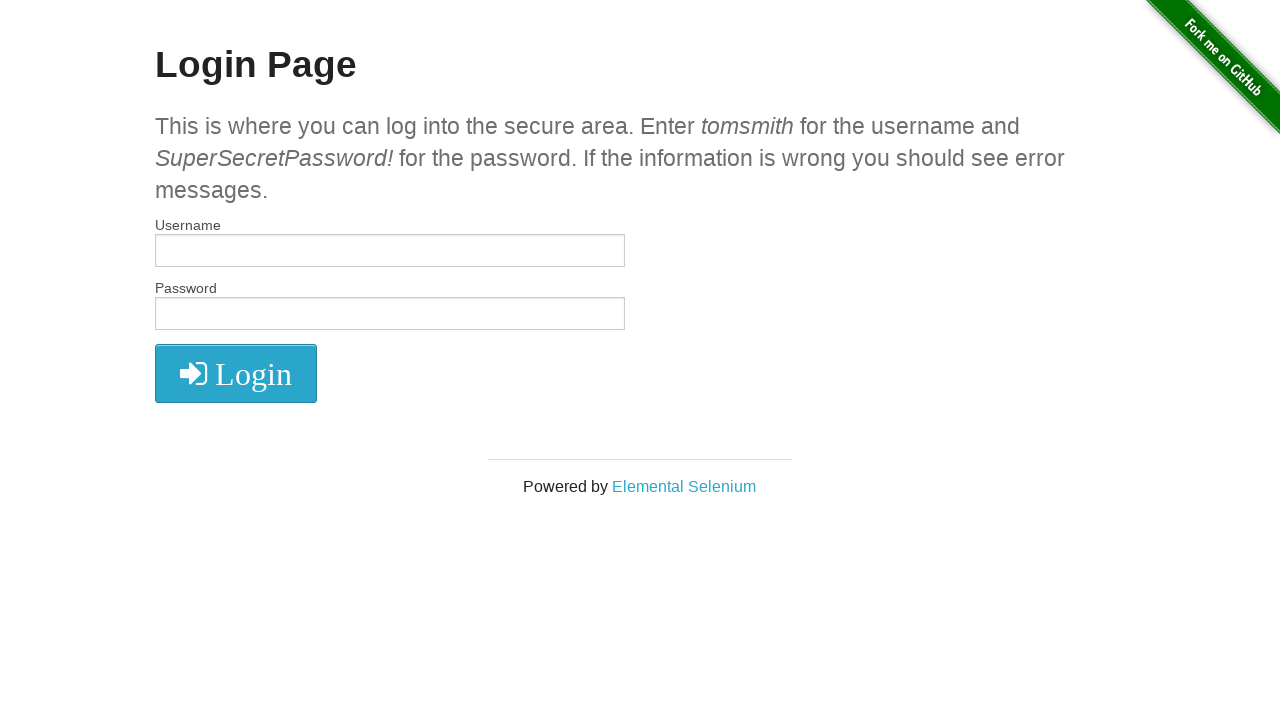

Navigated back to previous page
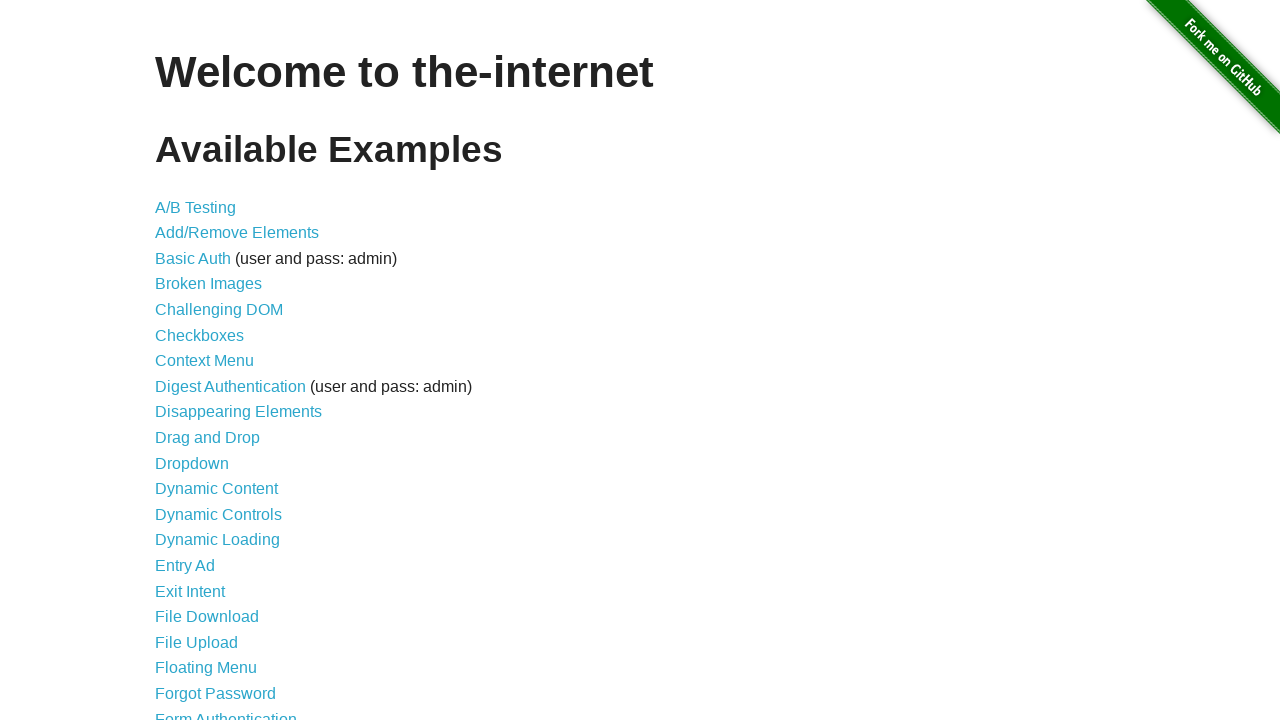

Navigated forward to login page again
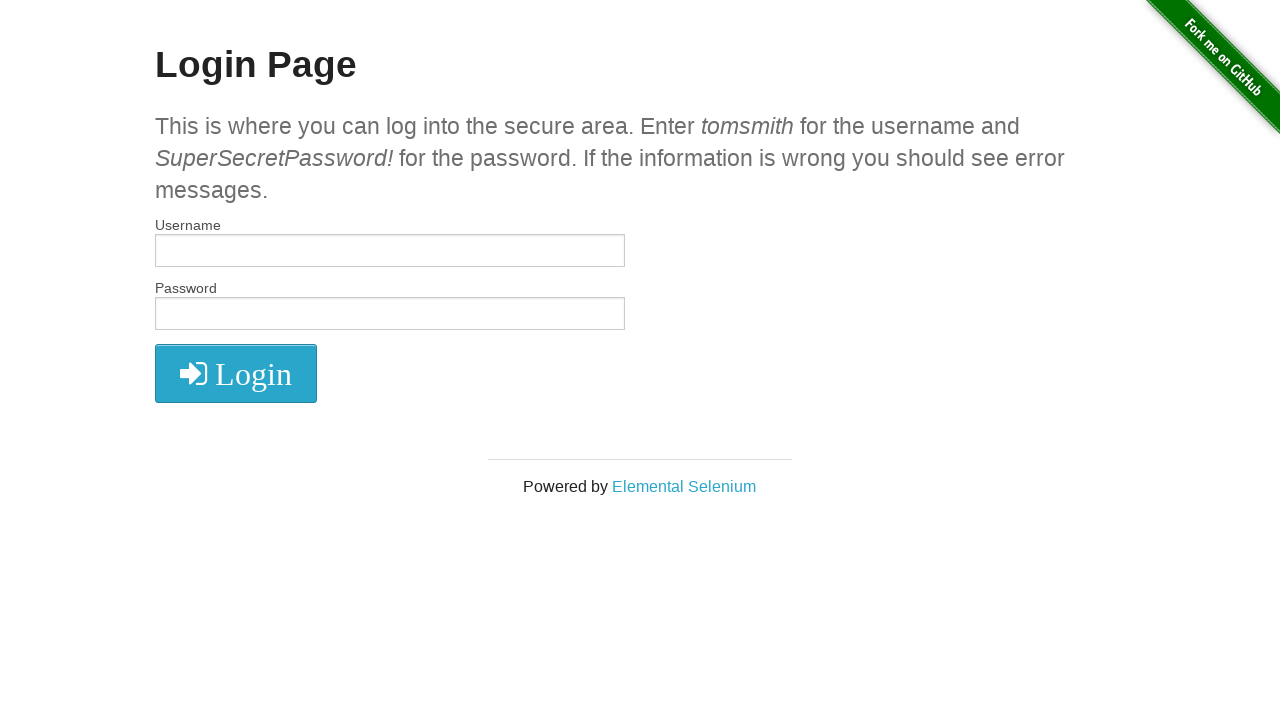

Refreshed the current page
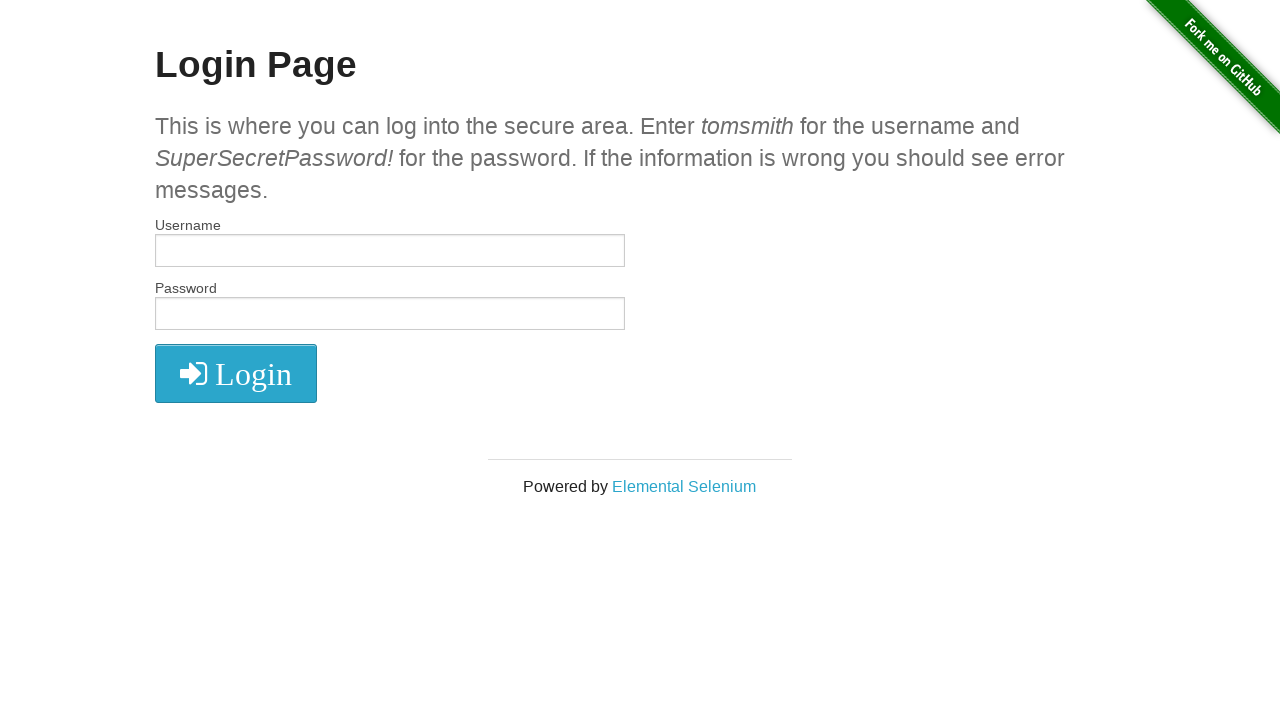

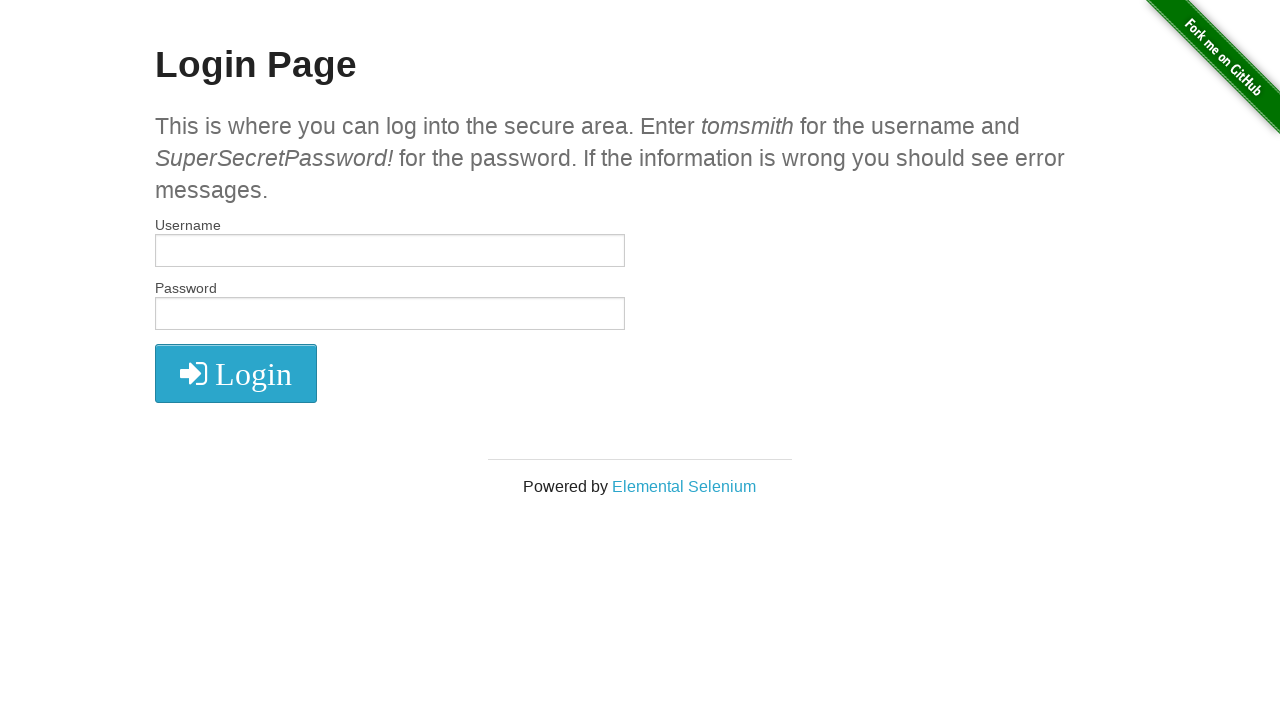